Navigates to a test blog page, clicks a button to show an alert, and accepts the alert

Starting URL: https://only-testing-blog.blogspot.com/2014/01/textbox.html

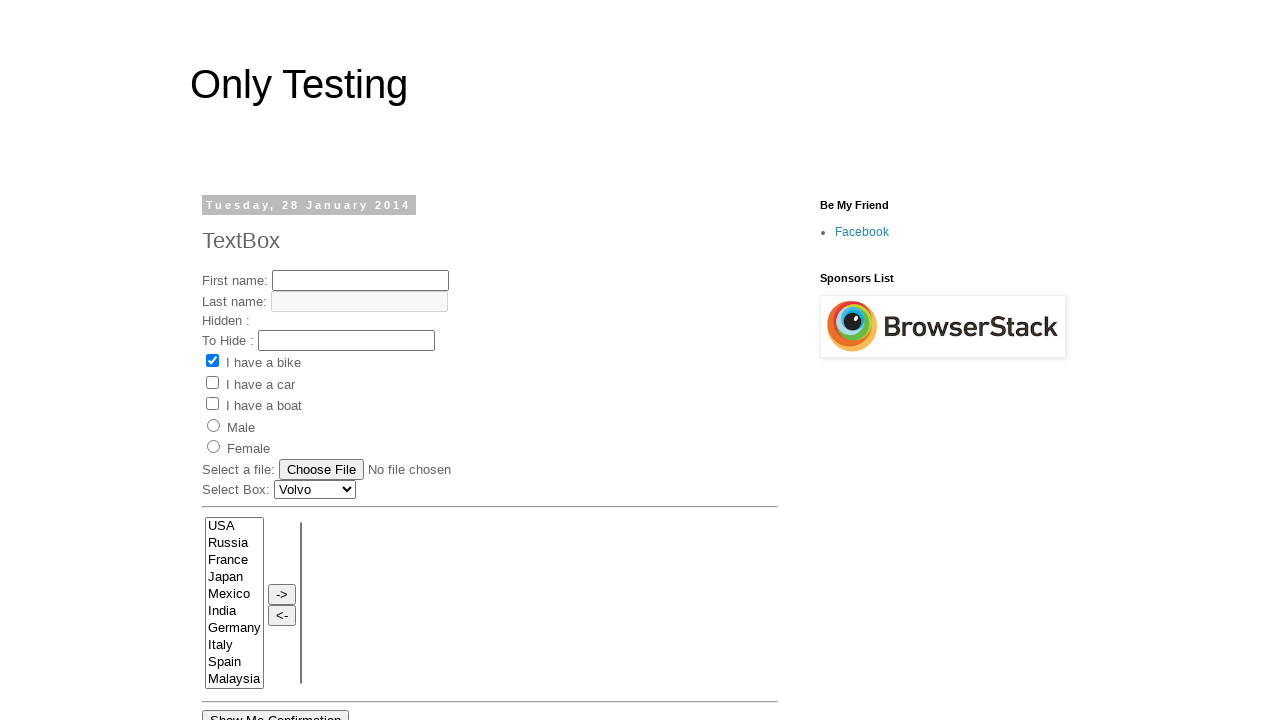

Set up dialog handler to accept alerts
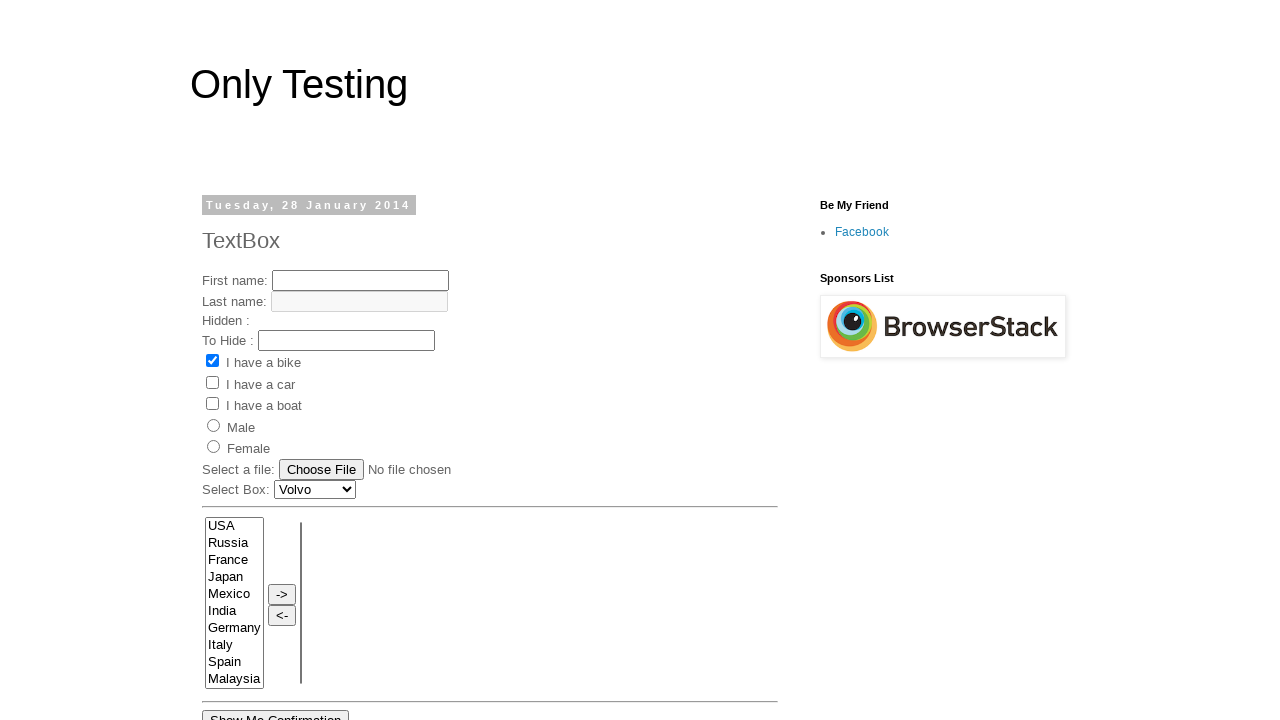

Navigated to test blog page
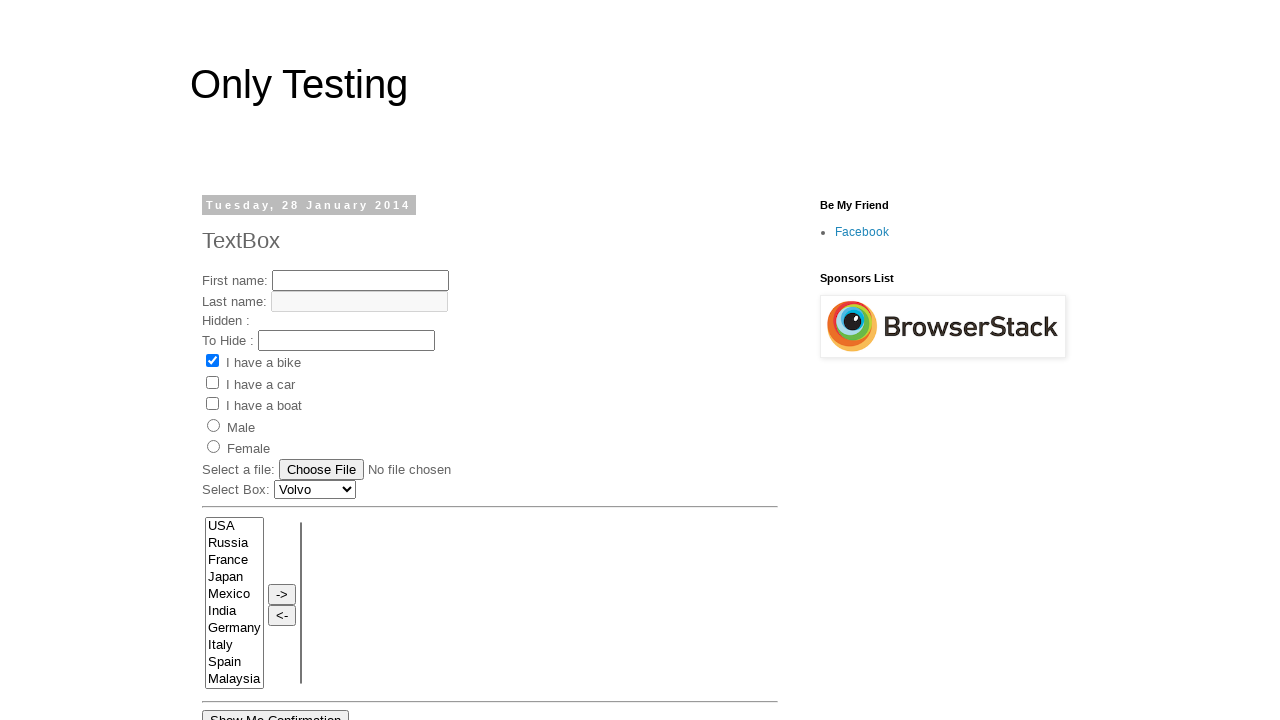

Clicked button to show alert at (252, 360) on xpath=//input[@value='Show Me Alert']
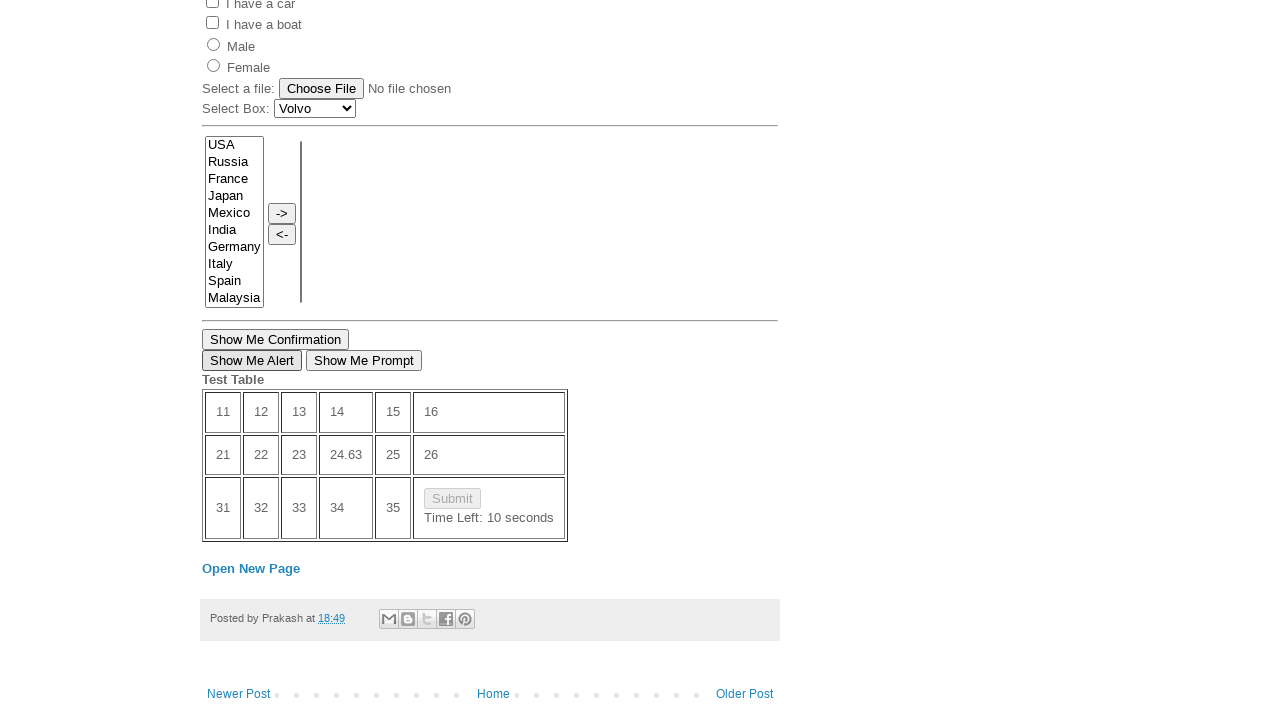

Alert was accepted by dialog handler
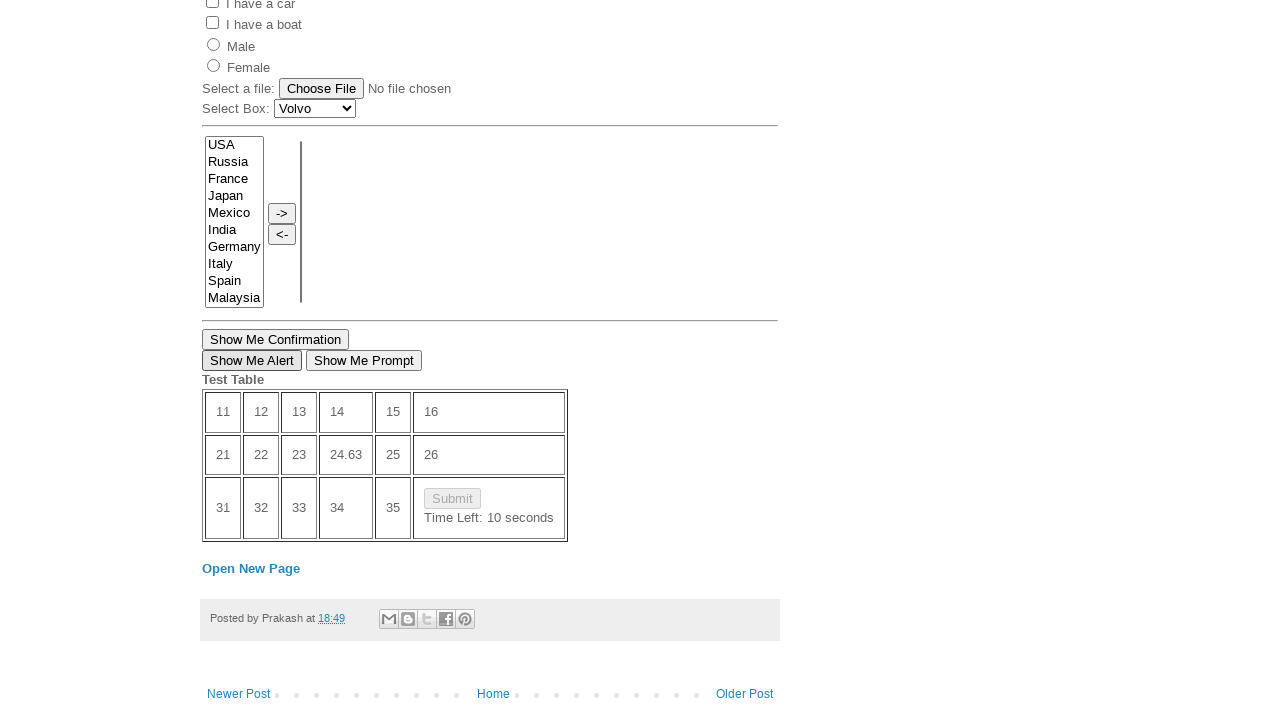

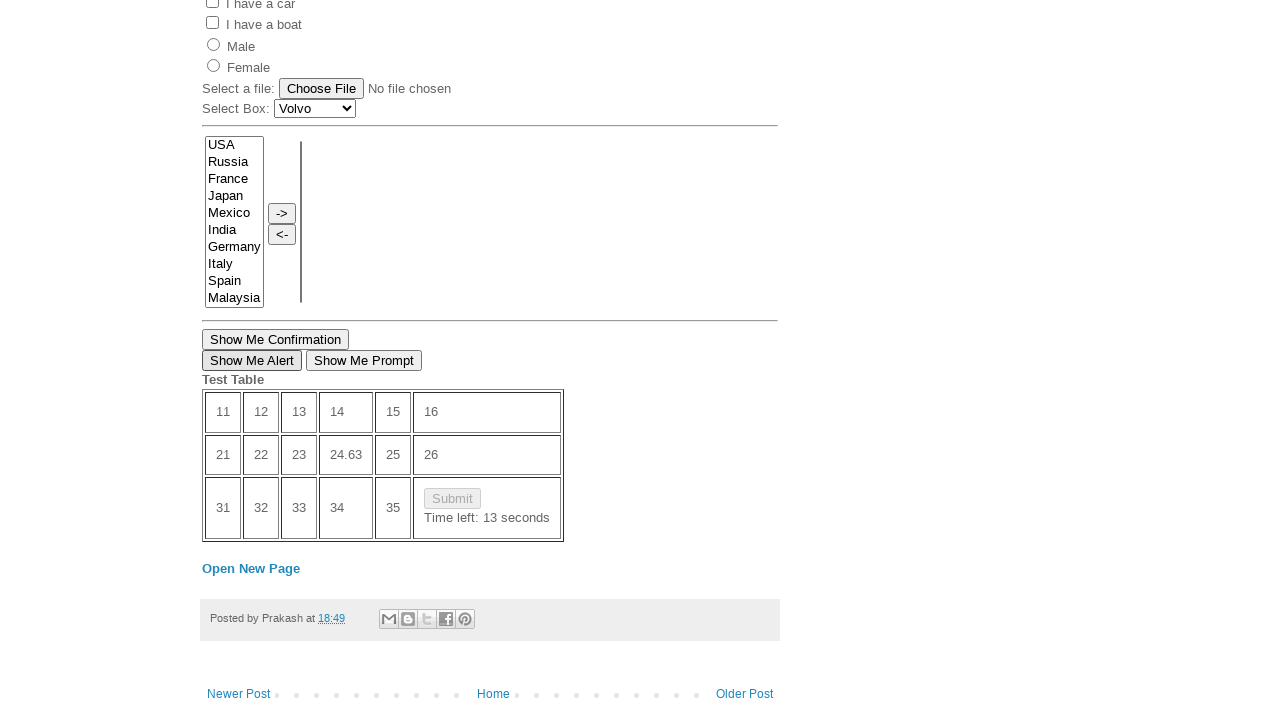